Tests hover functionality by hovering over an avatar image and verifying that the caption with additional user information becomes visible.

Starting URL: http://the-internet.herokuapp.com/hovers

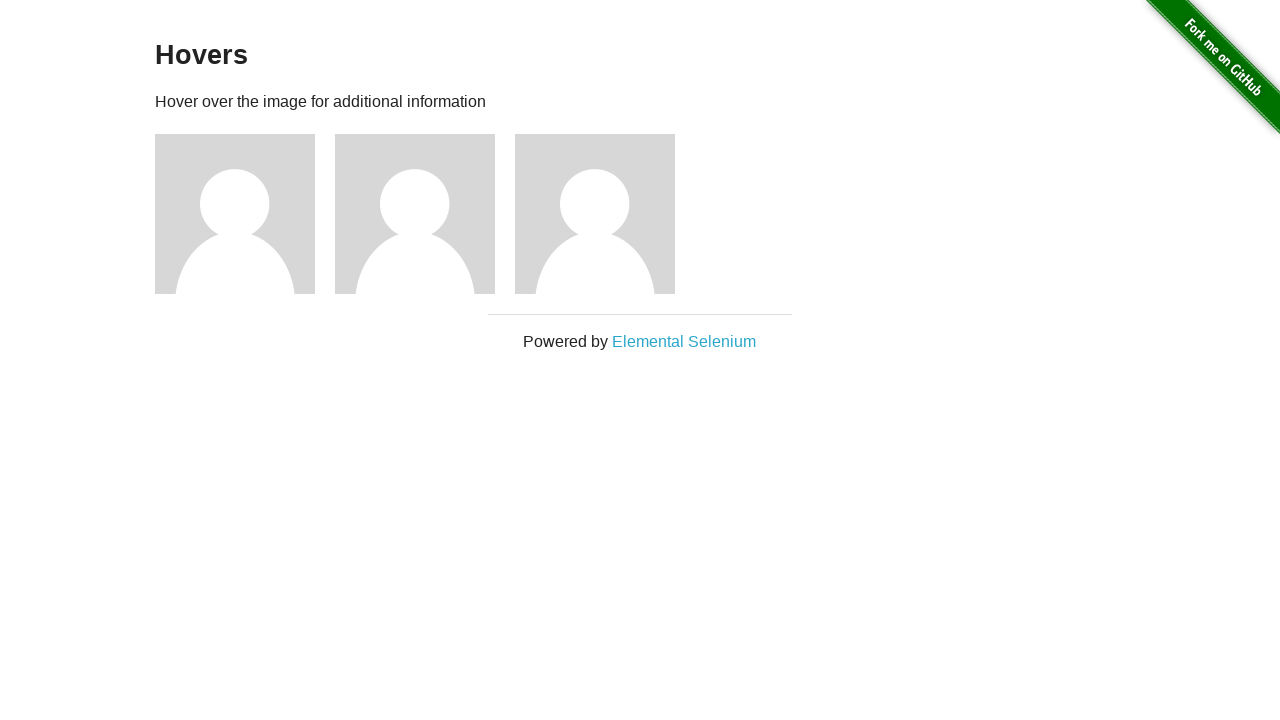

Hovered over the first avatar image at (245, 214) on .figure >> nth=0
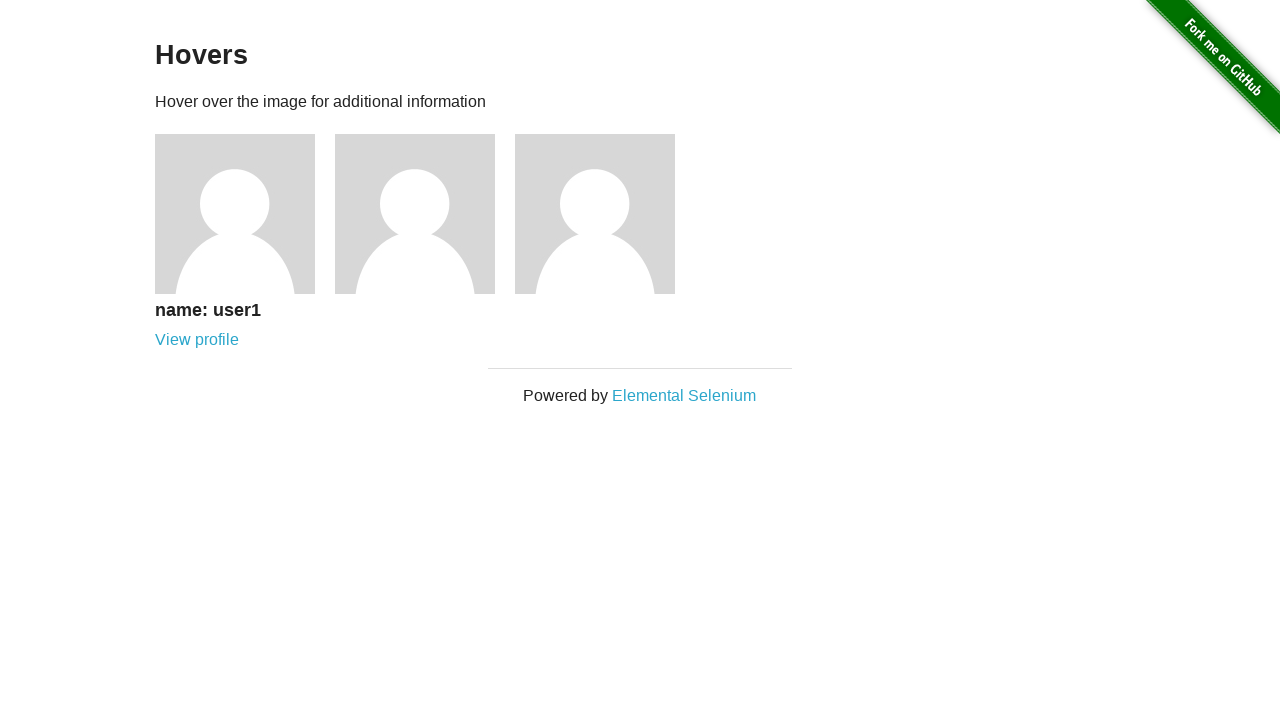

Caption element became visible after hover
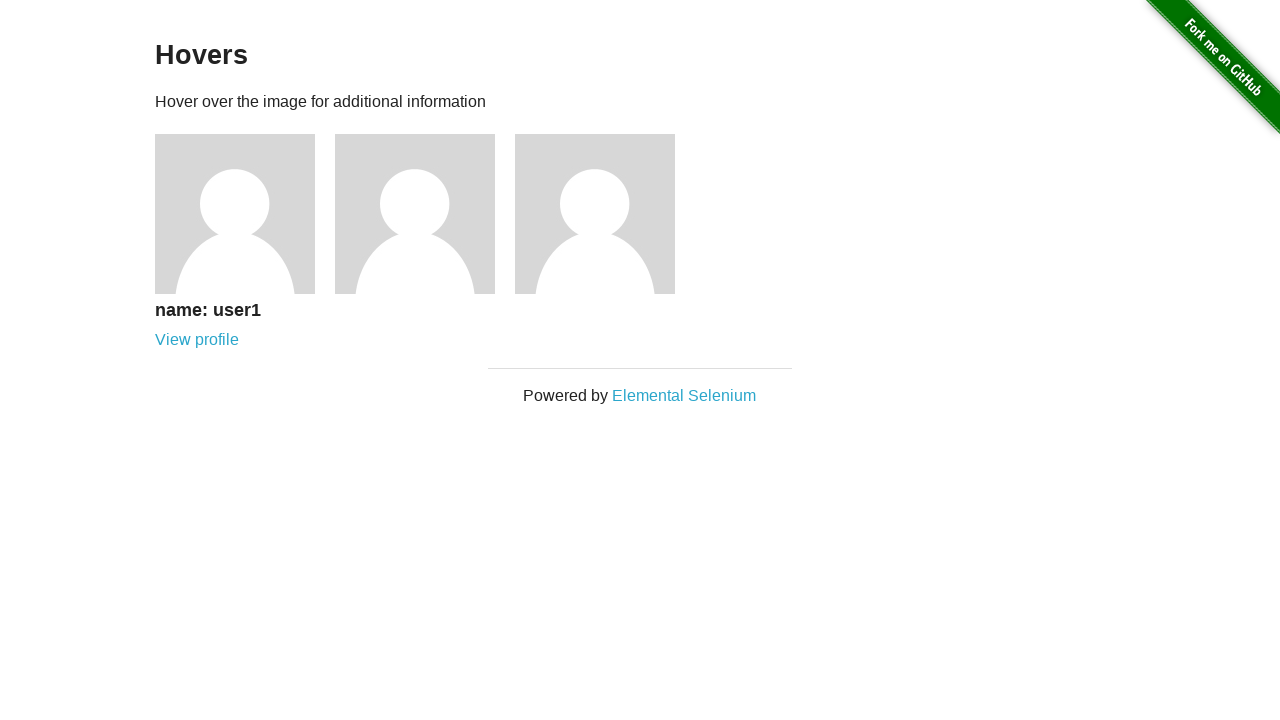

Verified that the caption with user information is visible
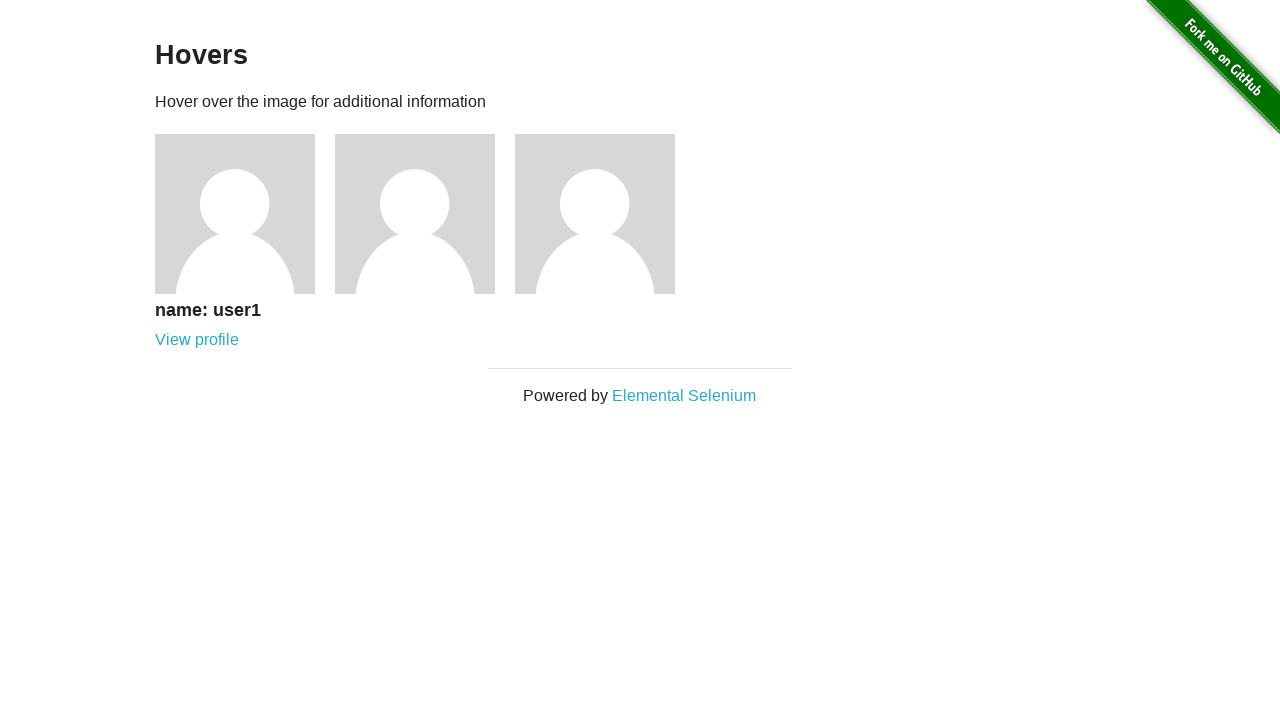

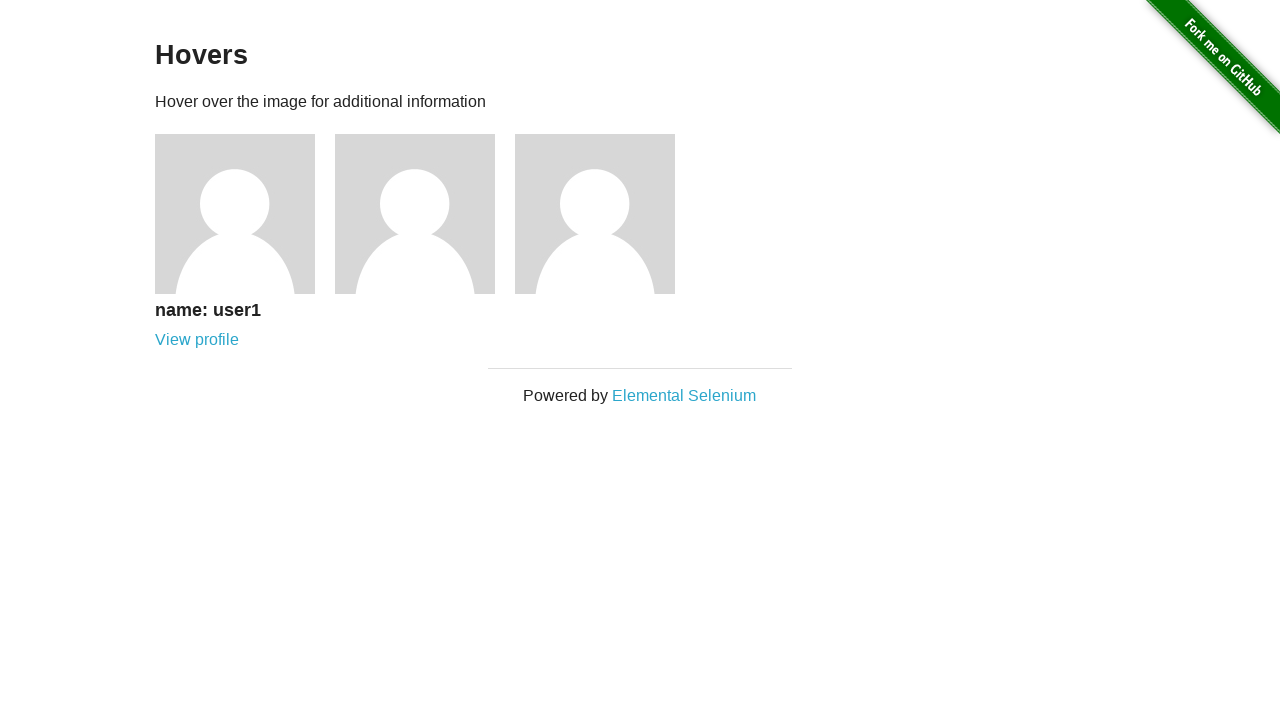